Tests that the Add New Doctor button is clickable after canceling a previous form

Starting URL: https://ej2.syncfusion.com/showcase/angular/appointmentplanner/#/dashboard

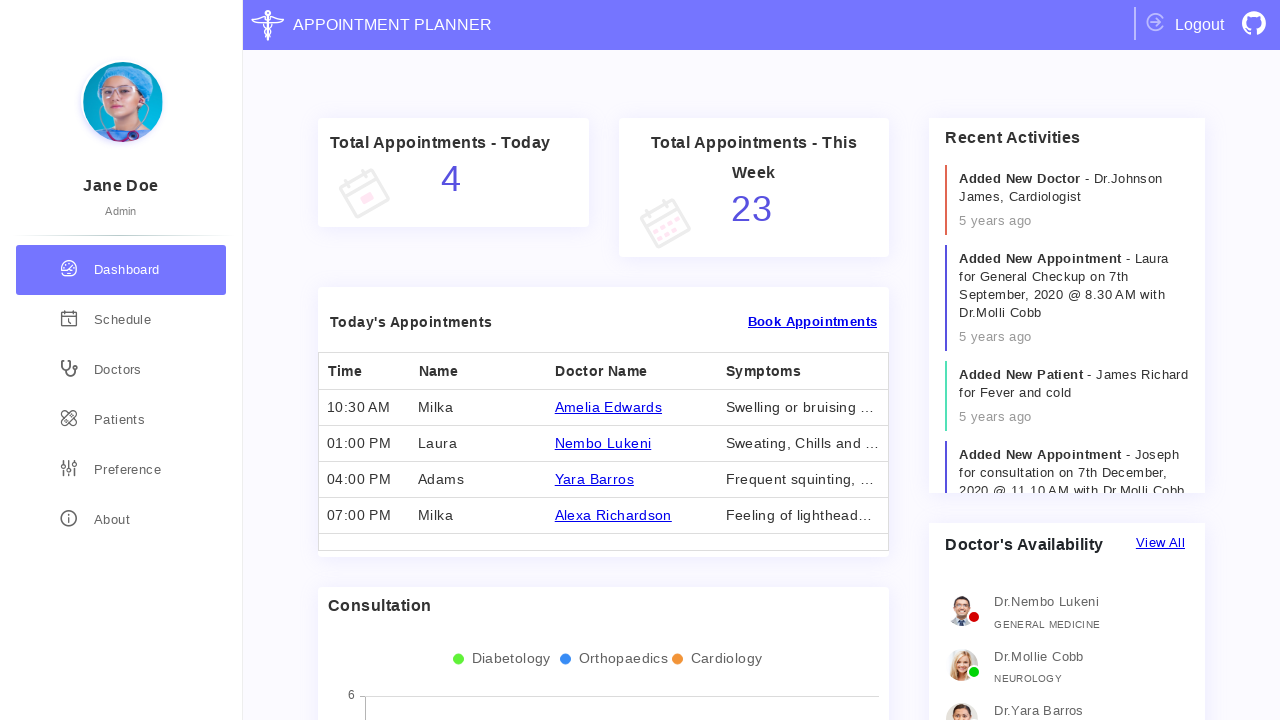

Clicked on doctors section at (121, 370) on div.doctors
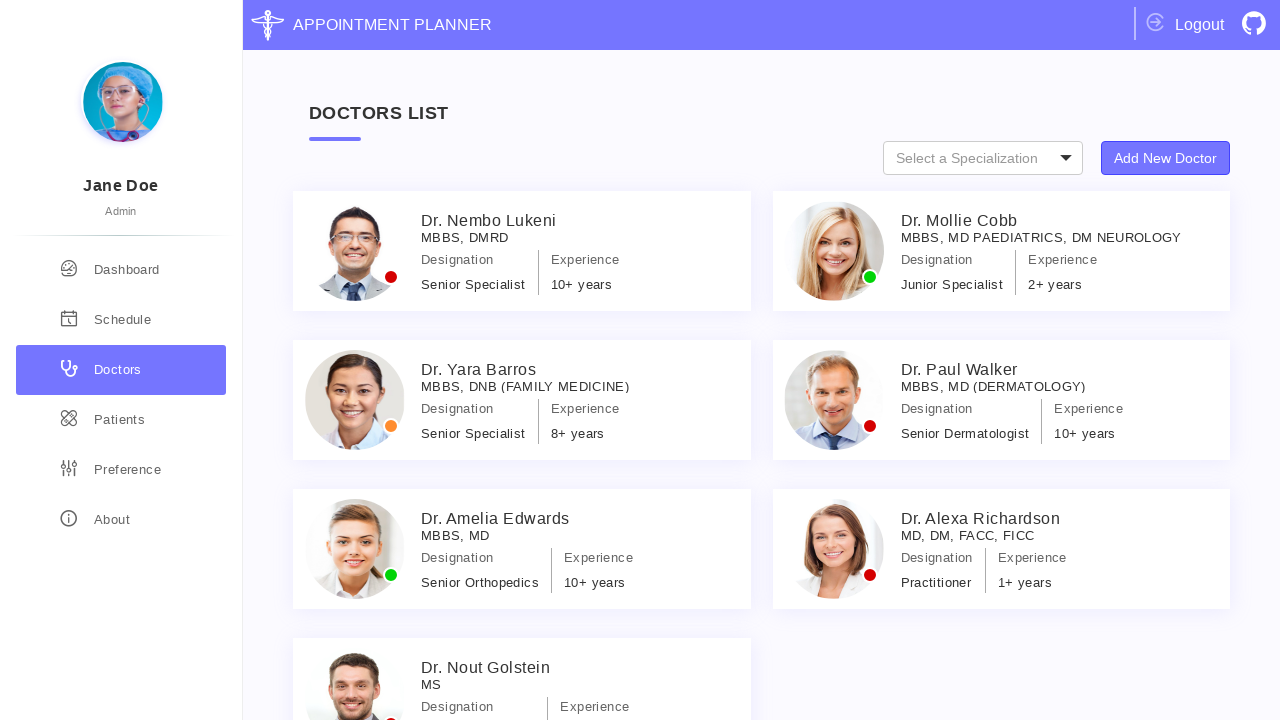

Clicked Add New Doctor button to open modal at (1166, 158) on xpath=//button[text()='Add New Doctor']
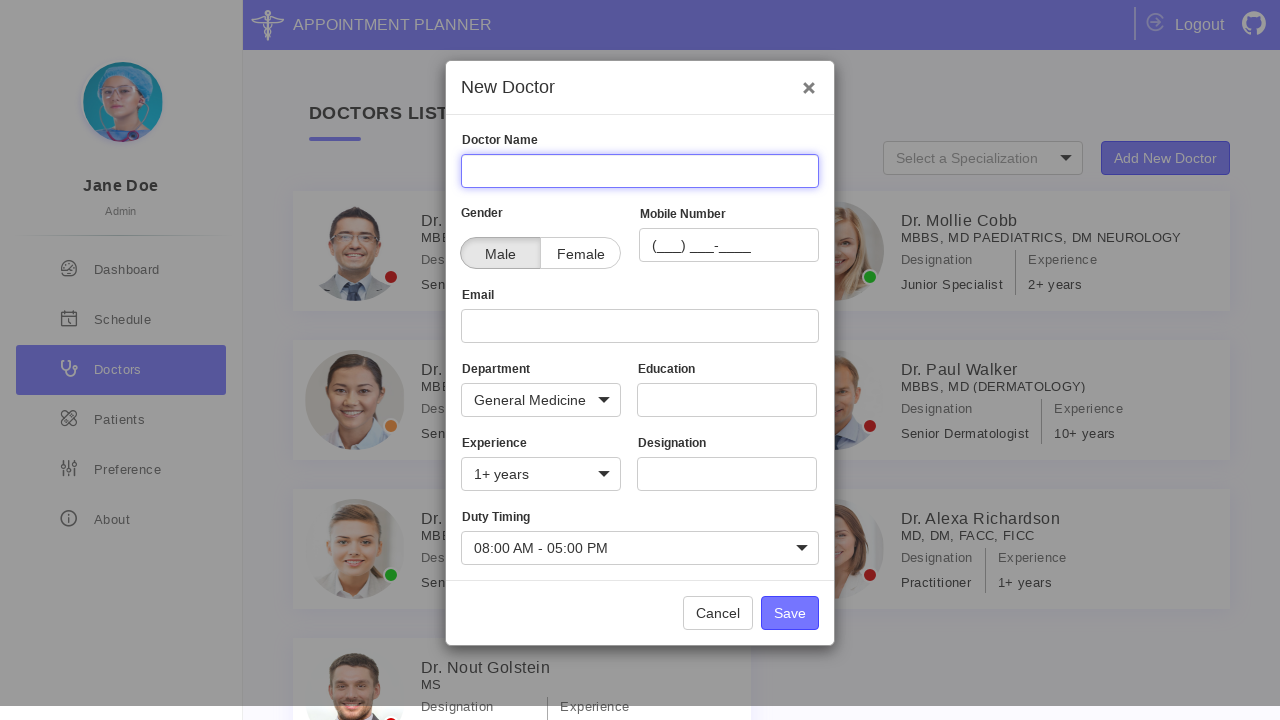

Clicked Cancel button to close the form at (718, 613) on xpath=//button[text()='Cancel']
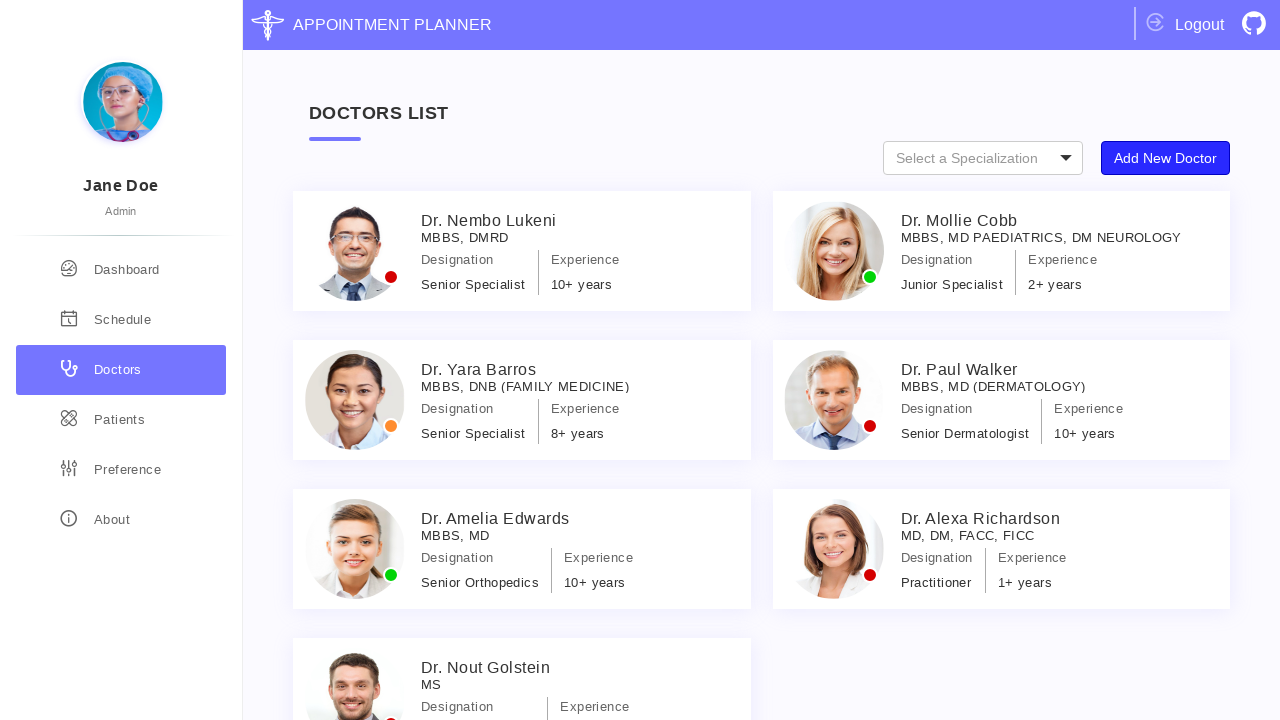

Located Add New Doctor button element
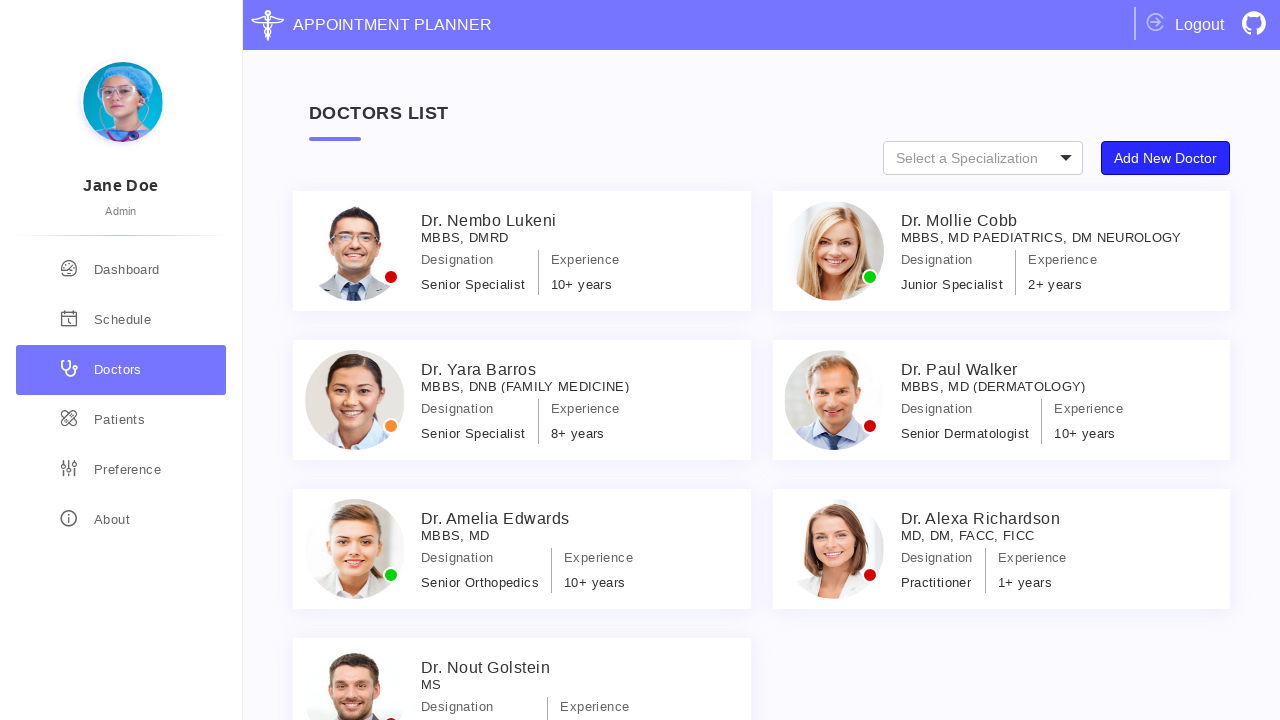

Verified that Add New Doctor button is enabled and clickable after canceling form
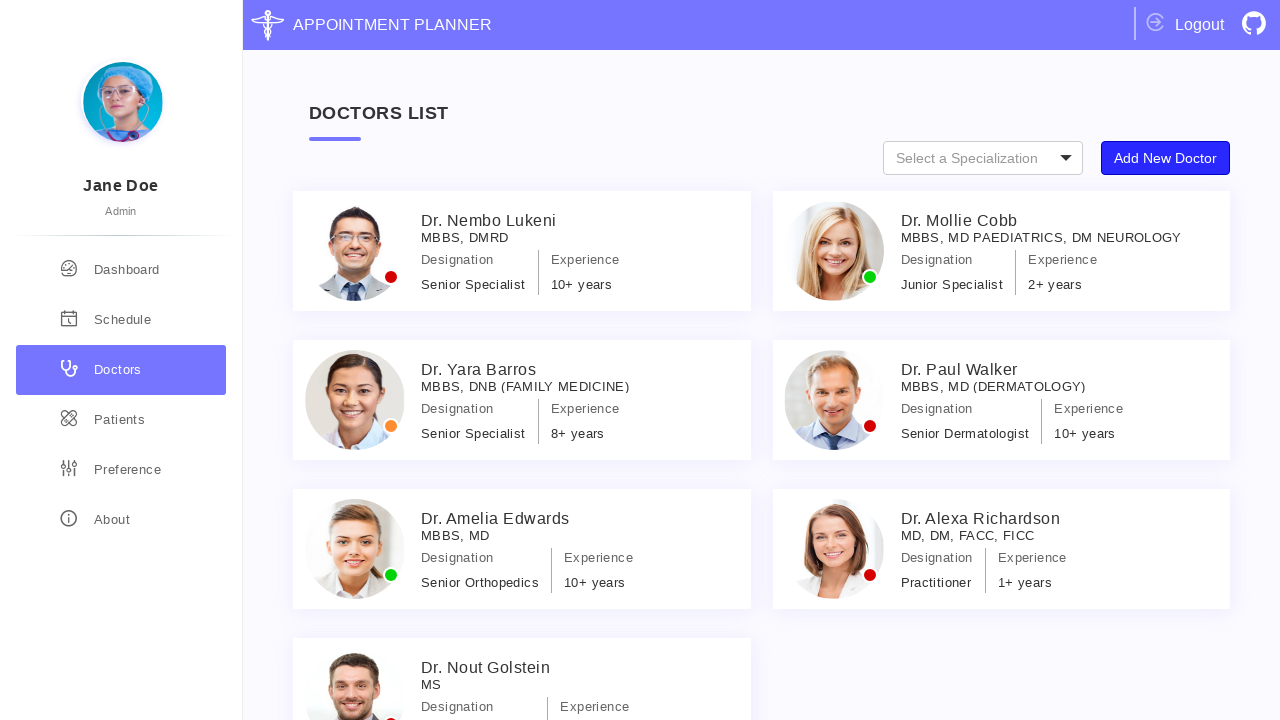

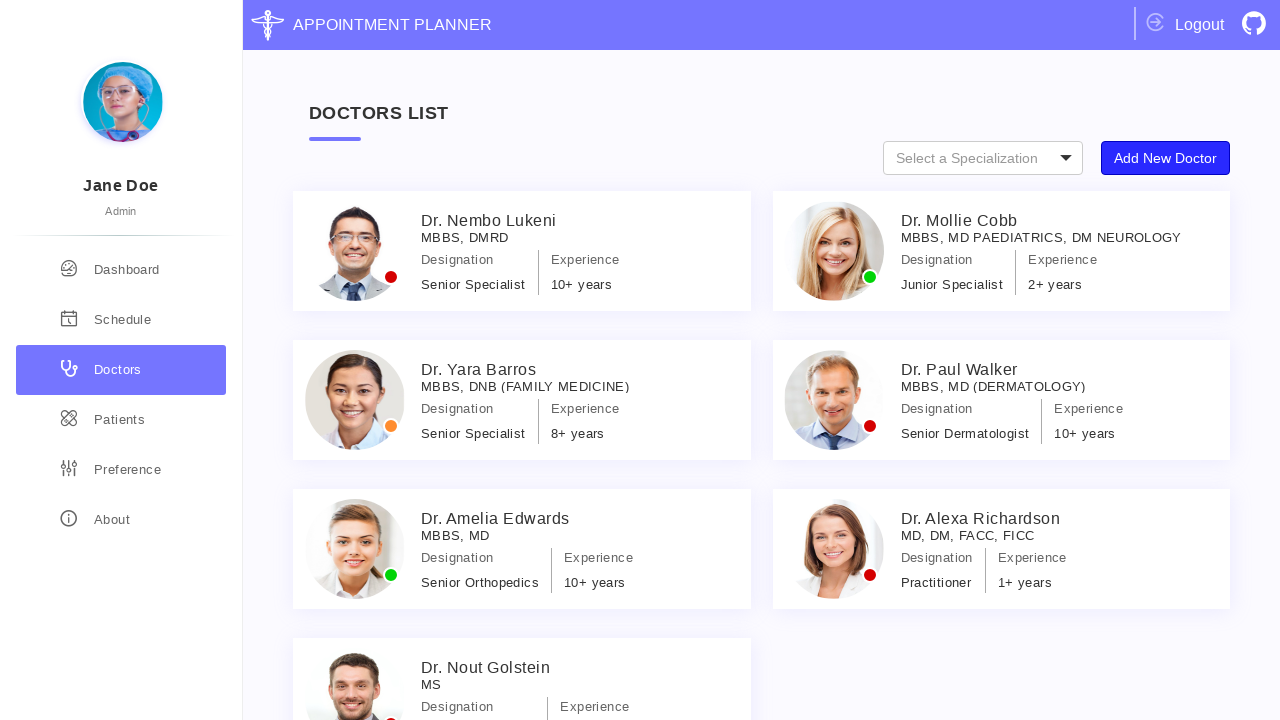